Tests dynamic element interaction by clicking a reveal button and then entering text into a newly revealed input field using fluent wait

Starting URL: https://www.selenium.dev/selenium/web/dynamic.html

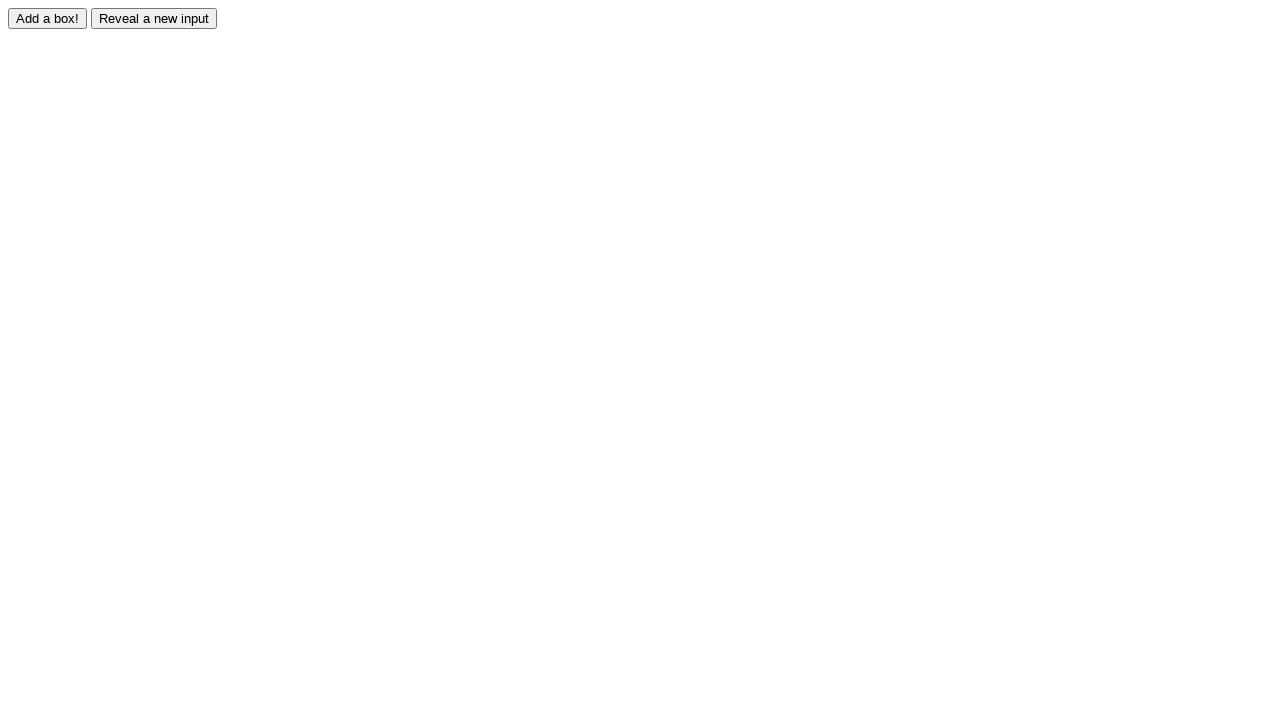

Navigated to dynamic element test page
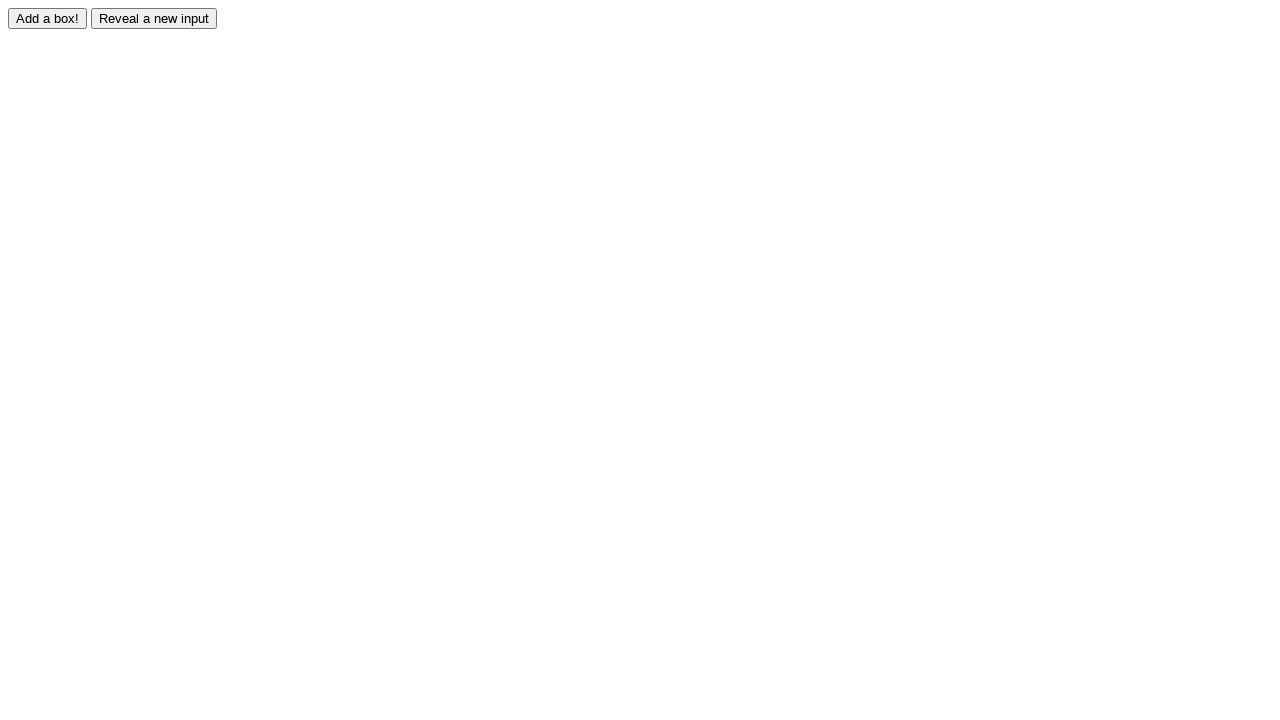

Clicked reveal button to show hidden element at (154, 18) on #reveal
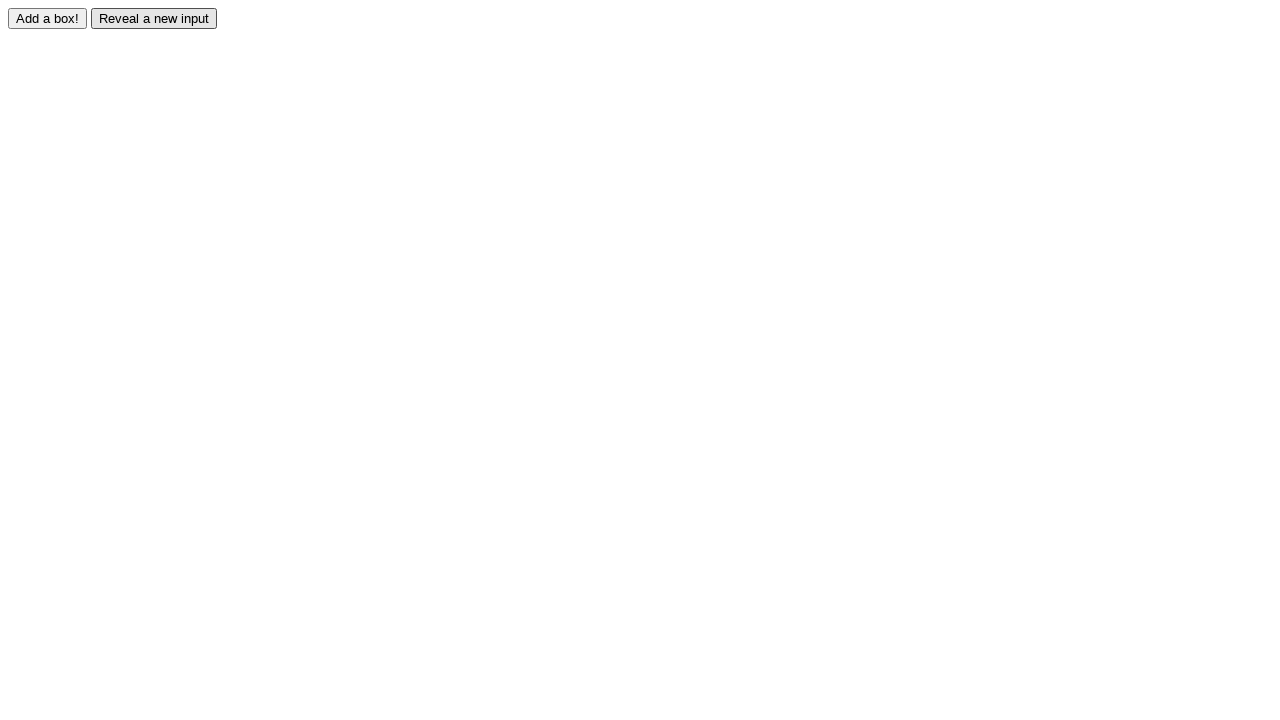

Revealed input field became visible
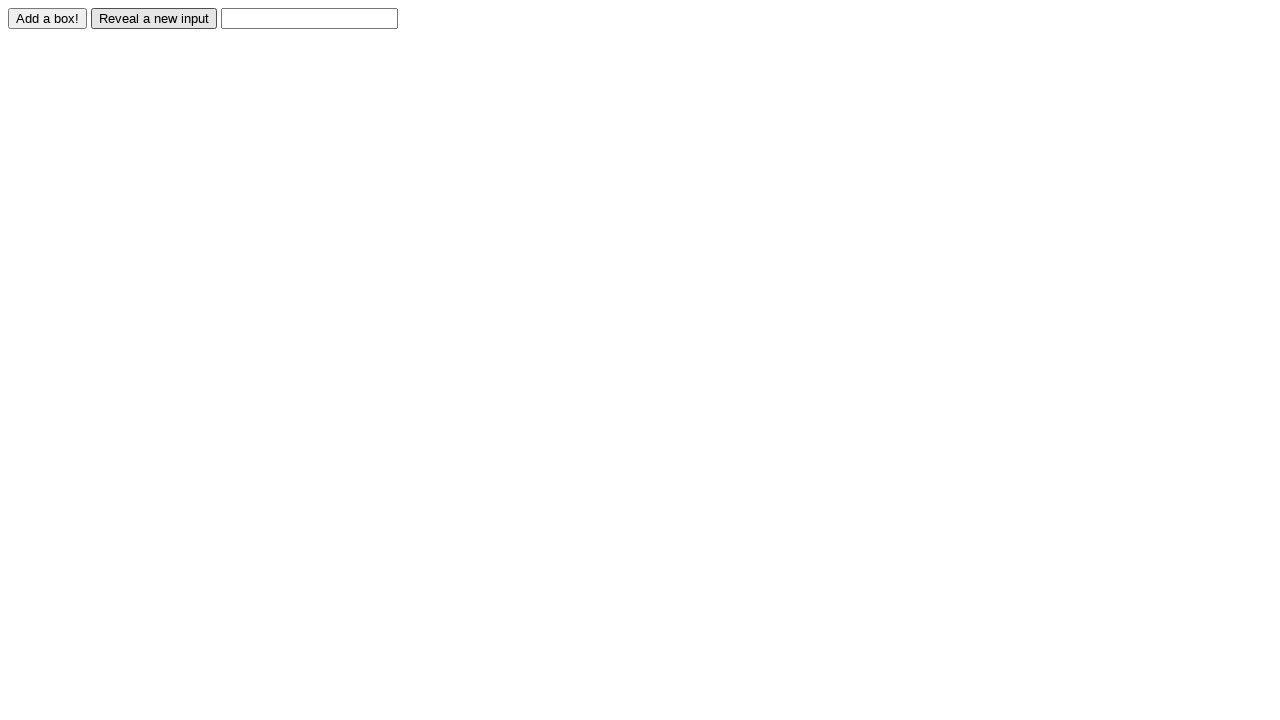

Entered 'Displayed' into revealed input field on #revealed
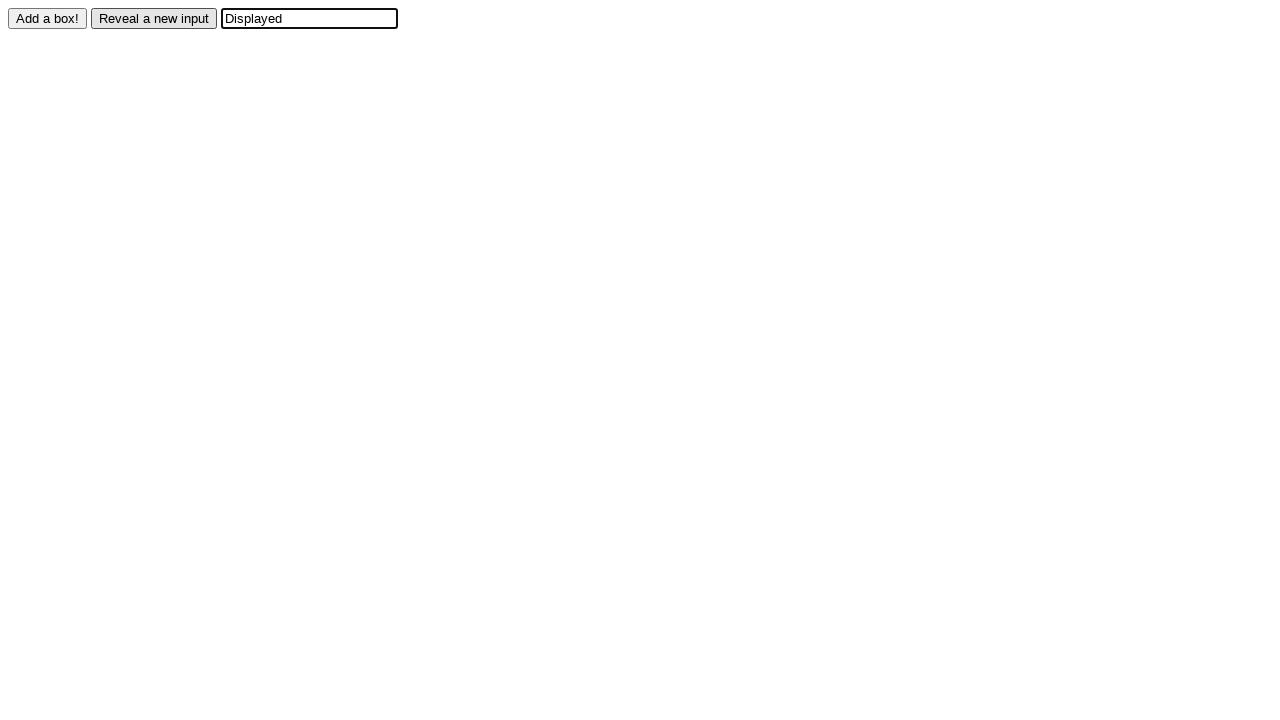

Verified input field contains 'Displayed'
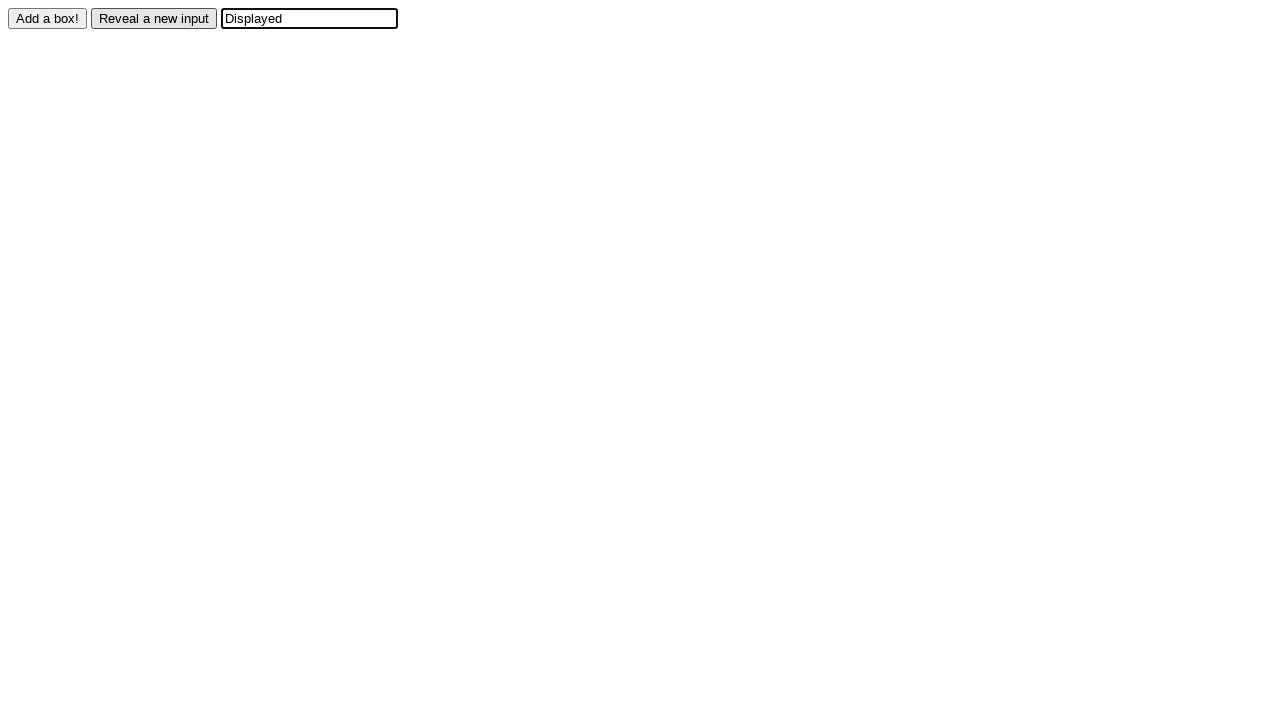

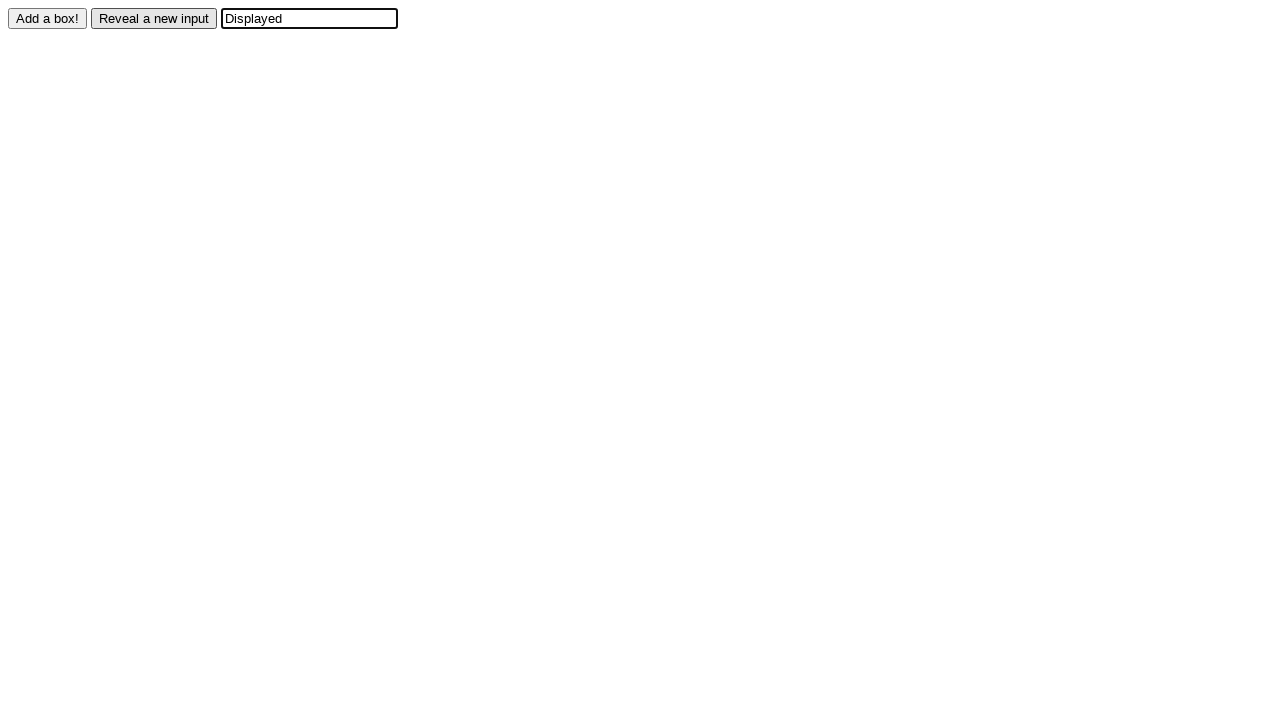